Navigates to outbreak.info lineage comparison page for a COVID variant, waits for the page to load, and hovers over mutation blocks to trigger tooltip displays showing prevalence data.

Starting URL: https://outbreak.info/compare-lineages?pango=BA.5&gene=ORF1a&gene=ORF1b&gene=S&gene=ORF3a&gene=E&gene=M&gene=ORF6&gene=ORF7a&gene=ORF7b&gene=ORF8&gene=N&gene=ORF10&threshold=50&nthresh=1&sub=false&dark=true

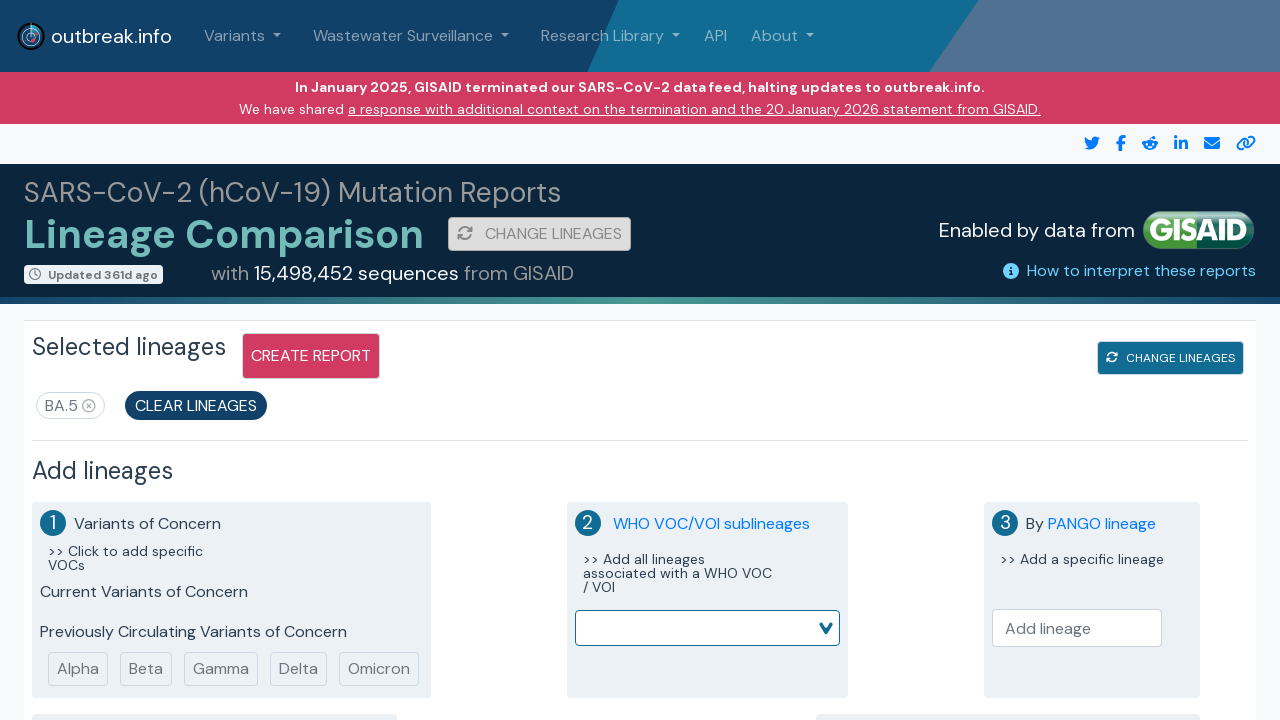

Waited 10 seconds for page to fully load with dynamic content
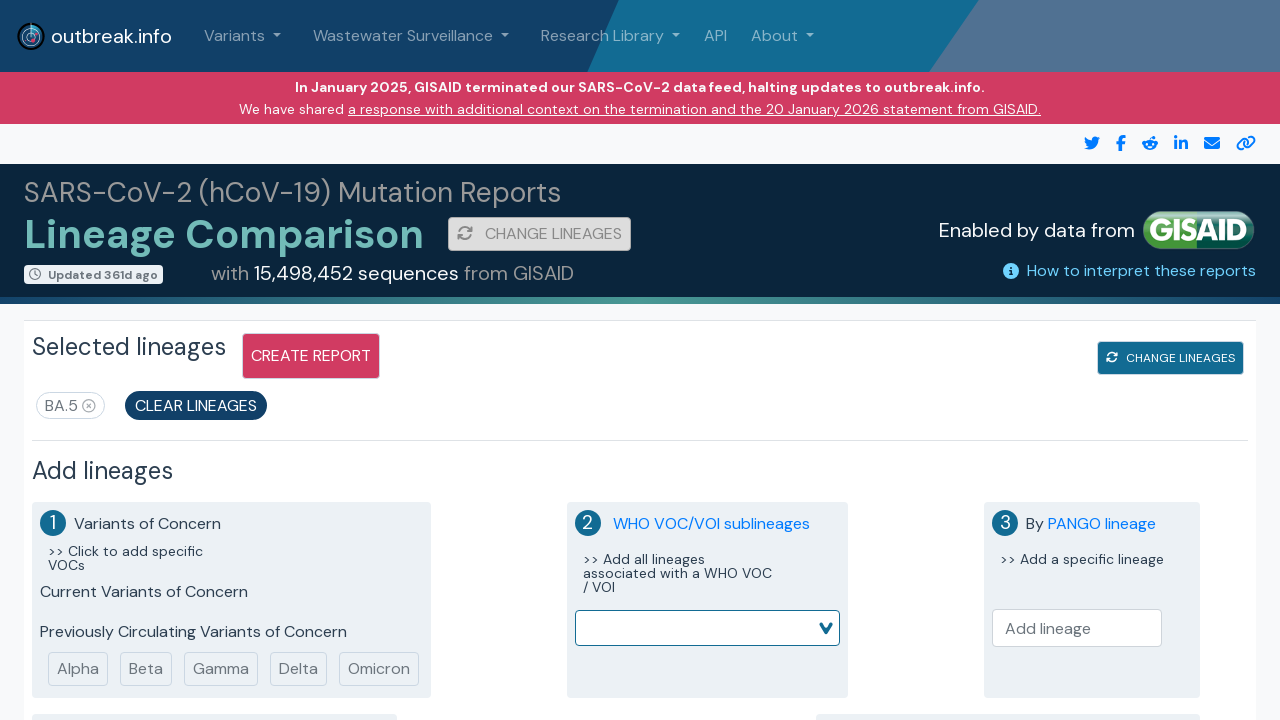

Mutation blocks for BA.5 lineage became visible
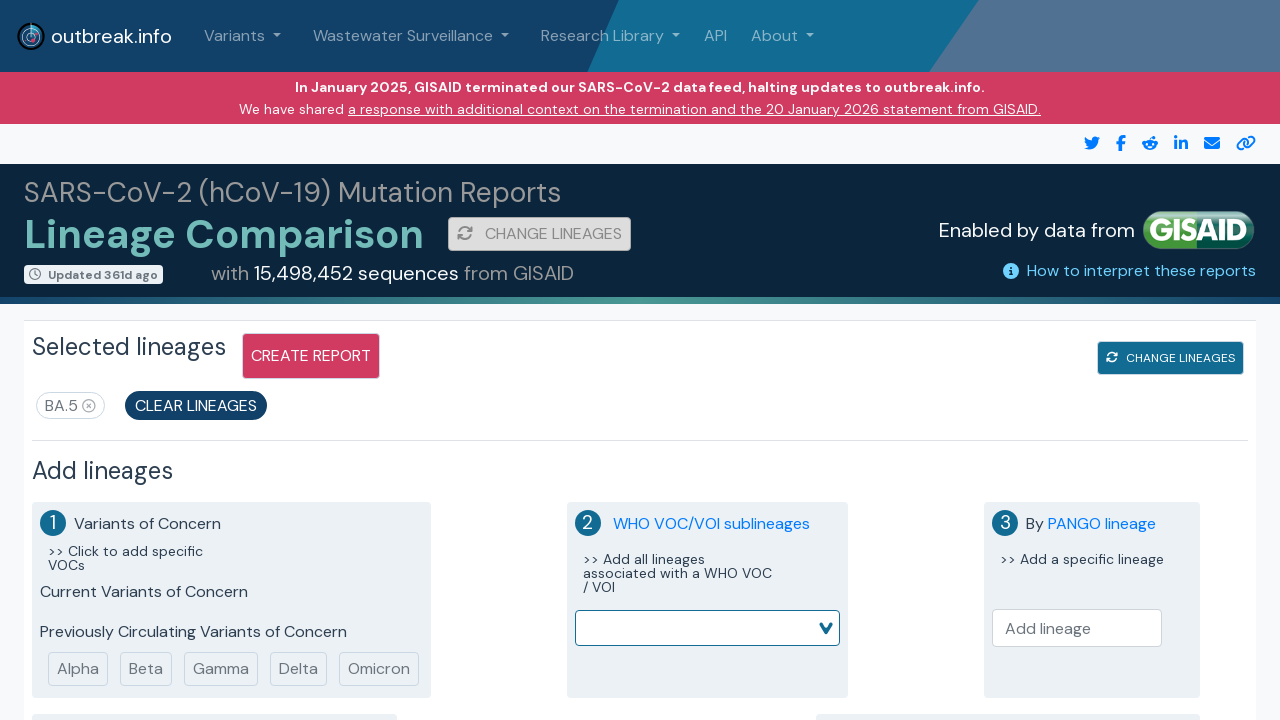

Located all mutation block elements for BA.5
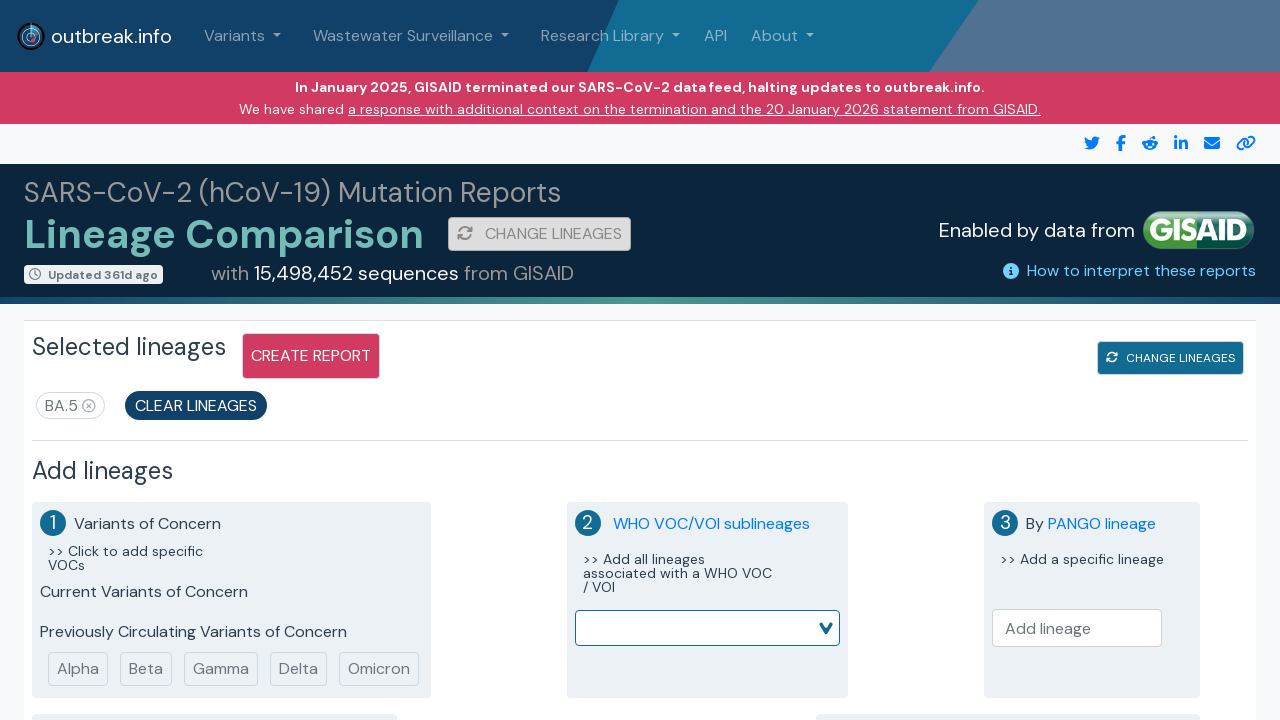

Hovered over the first mutation block to trigger tooltip at (285, 360) on xpath=//*[contains(@id,'BA-5-')] >> nth=0
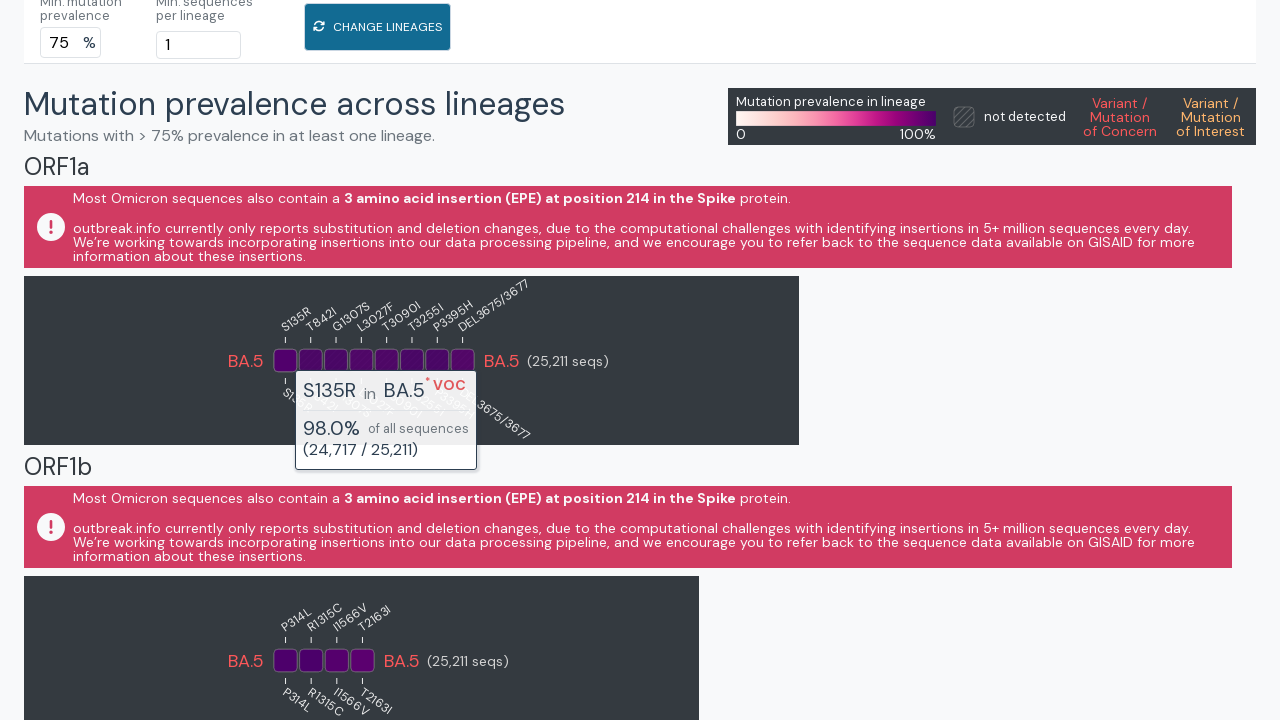

Tooltip with prevalence data appeared and became visible
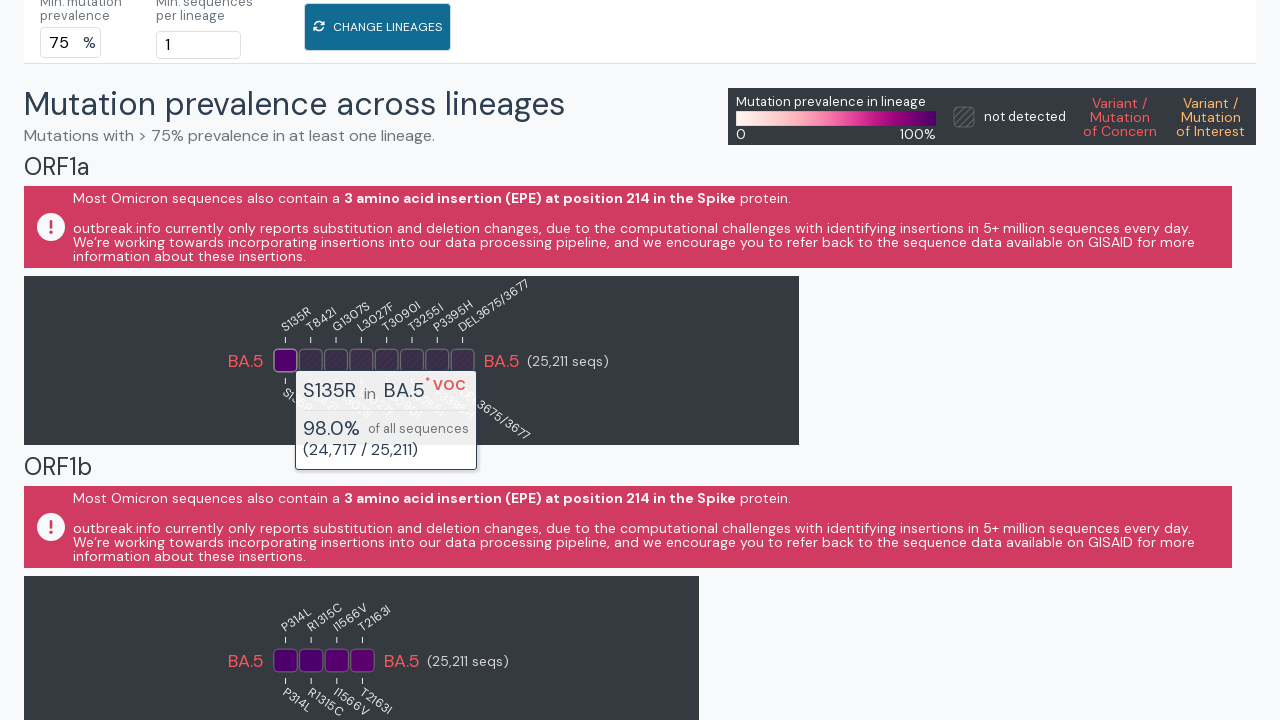

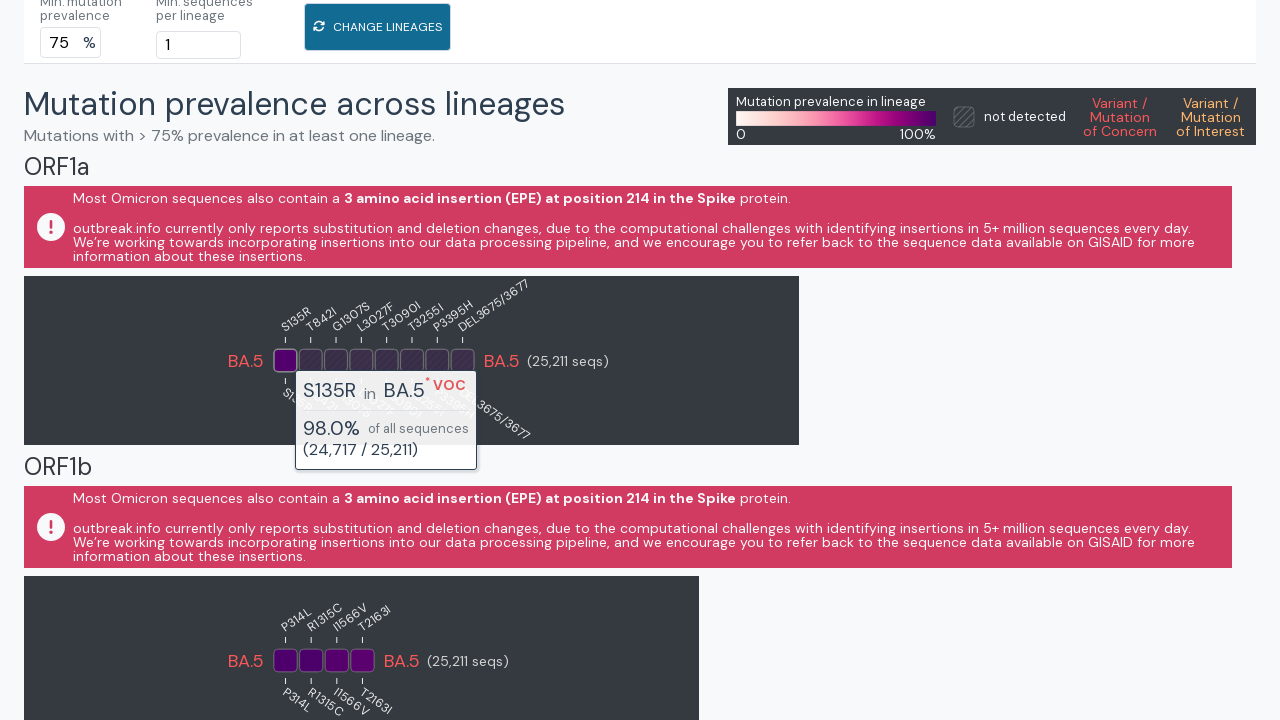